Tests mouse hover functionality to reveal hidden menu options

Starting URL: https://codenboxautomationlab.com/practice/

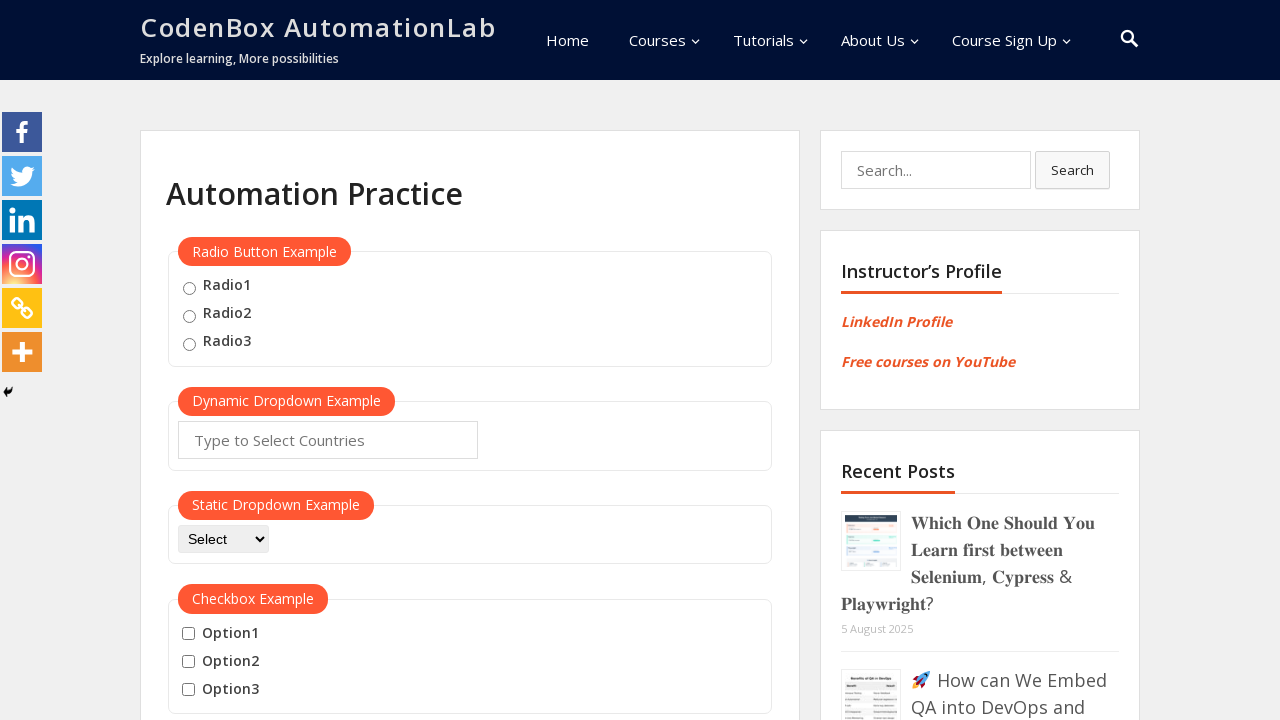

Scrolled page to position 1800 to reveal hover element
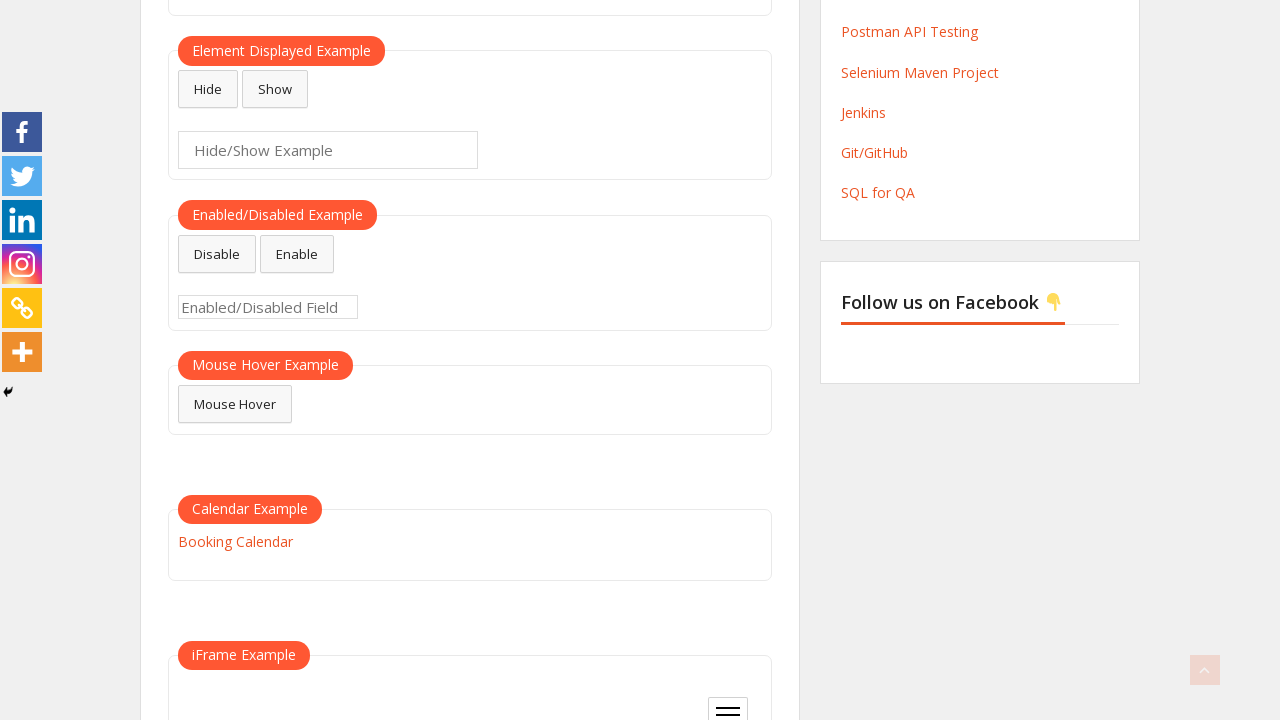

Waited 2000ms for page to stabilize
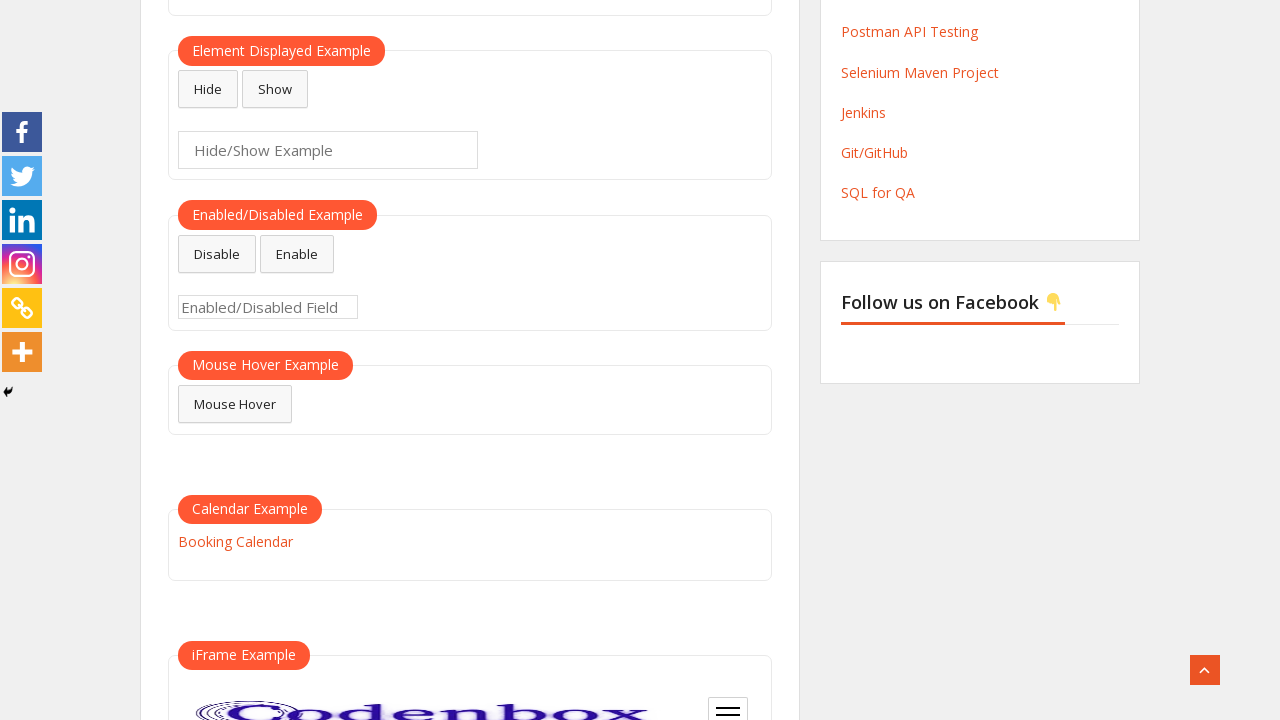

Hovered over mousehover element to reveal hidden menu at (235, 404) on #mousehover
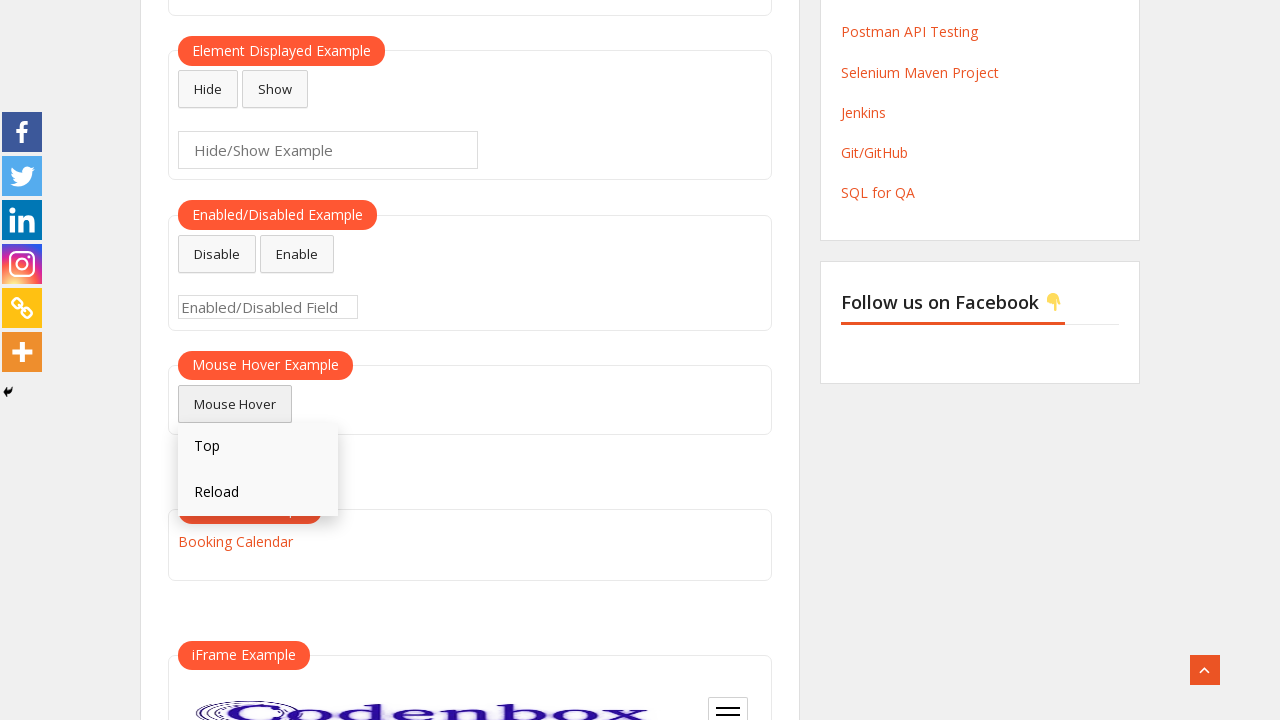

Waited 1000ms for menu animation to complete
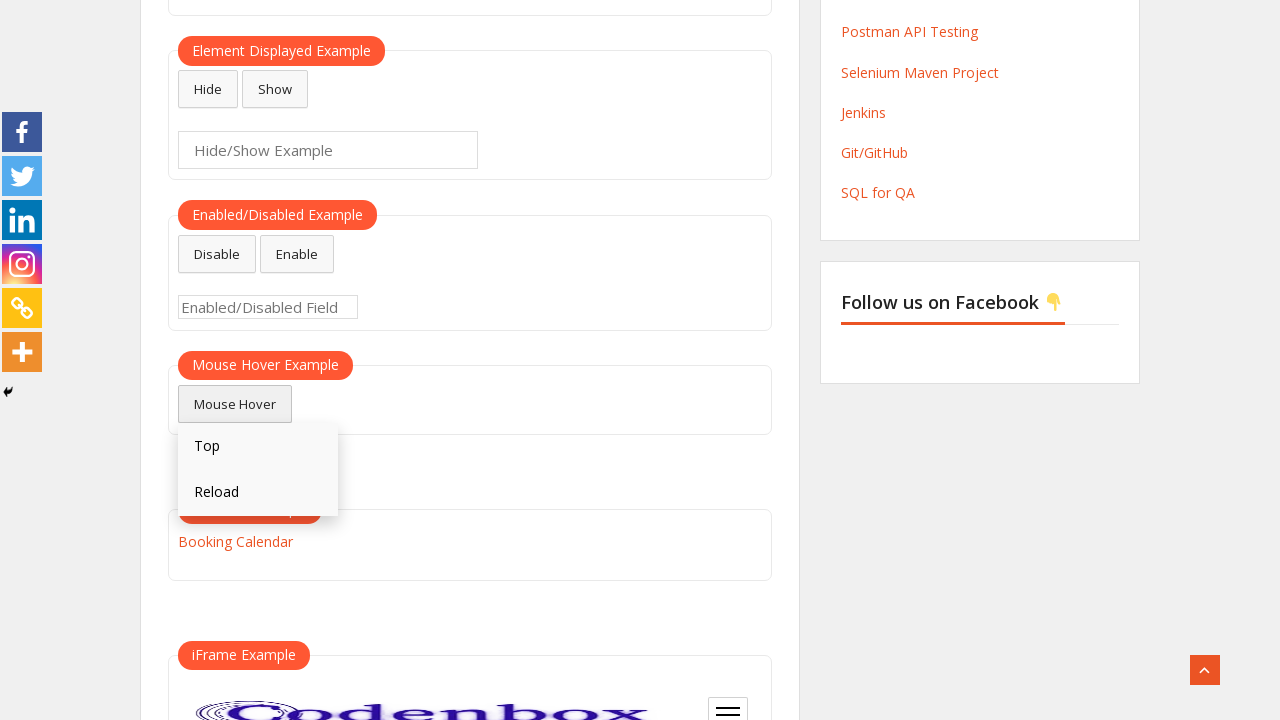

Clicked on 'Reload' option from the revealed hover menu at (258, 493) on text=Reload
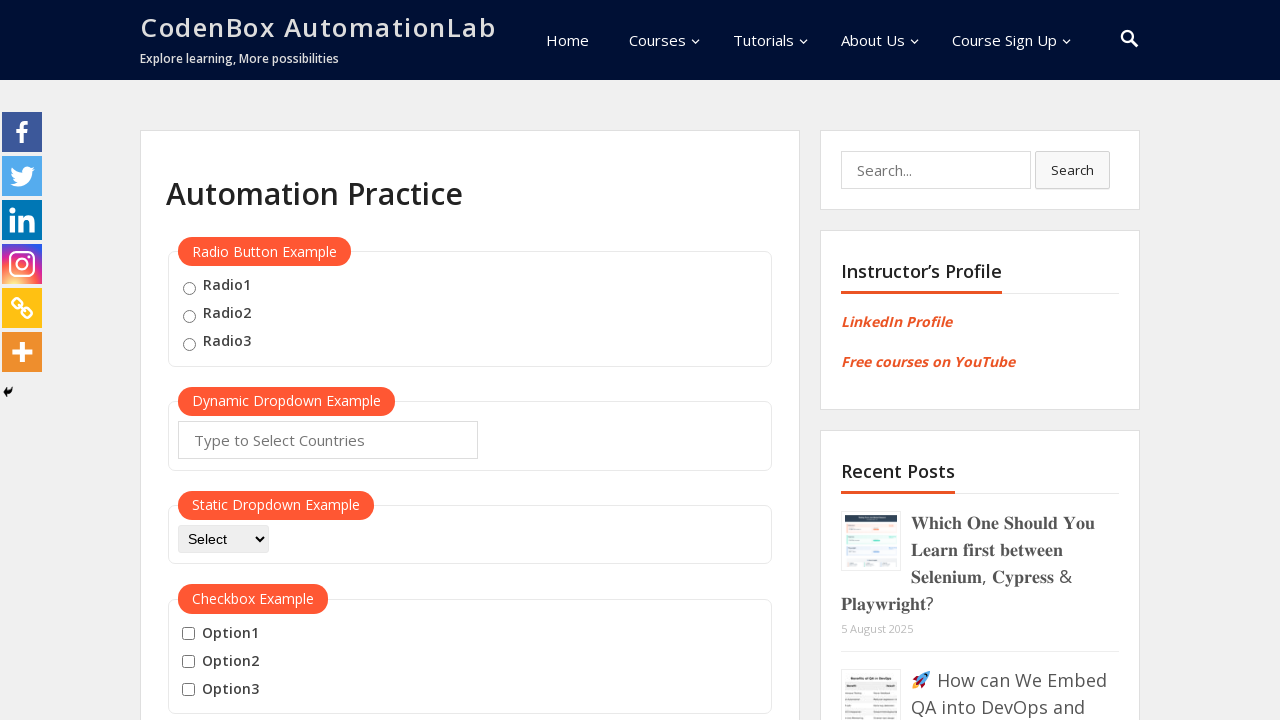

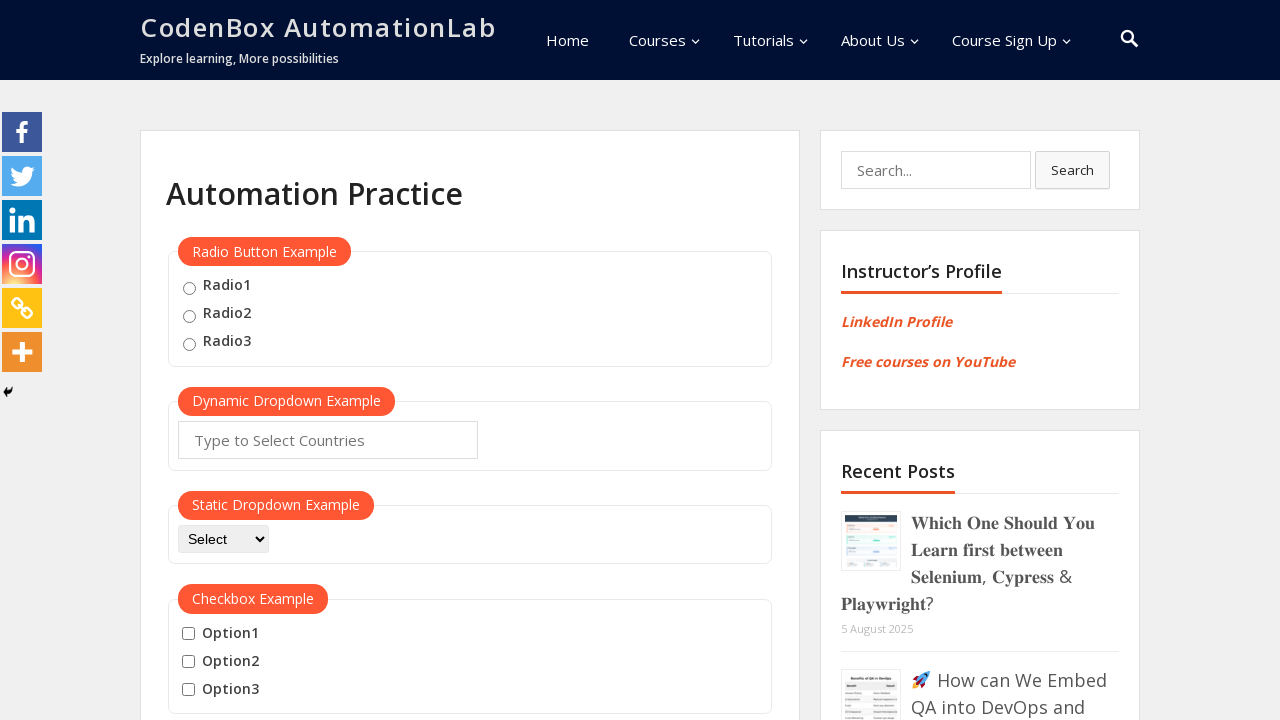